Tests checkbox selection functionality by finding and selecting the Option2 checkbox on the automation practice page

Starting URL: https://rahulshettyacademy.com/AutomationPractice/

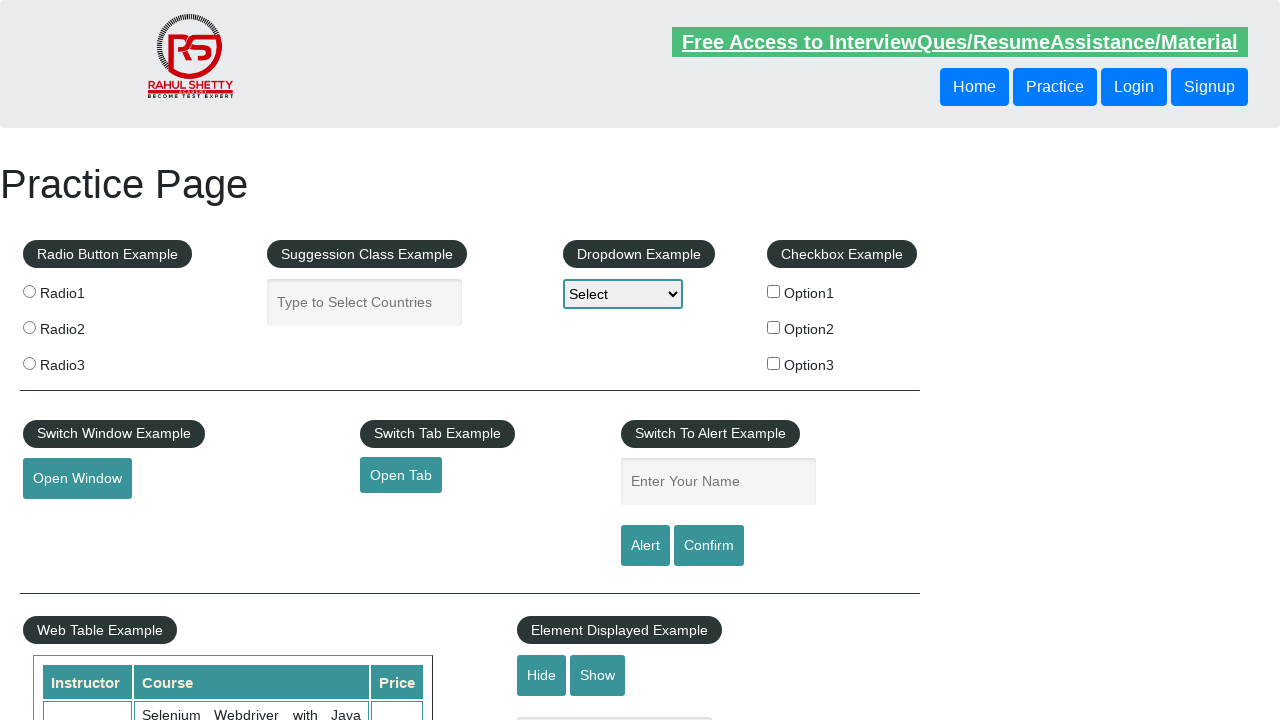

Navigated to automation practice page
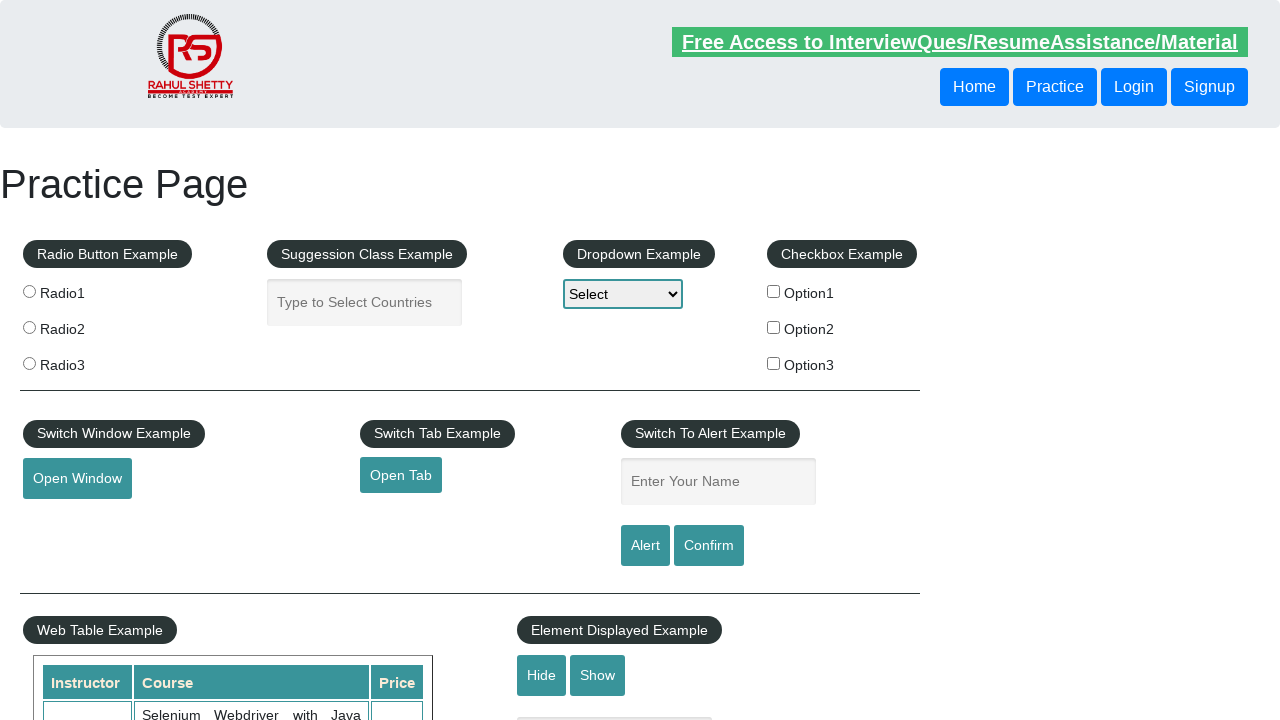

Located all checkboxes on the page
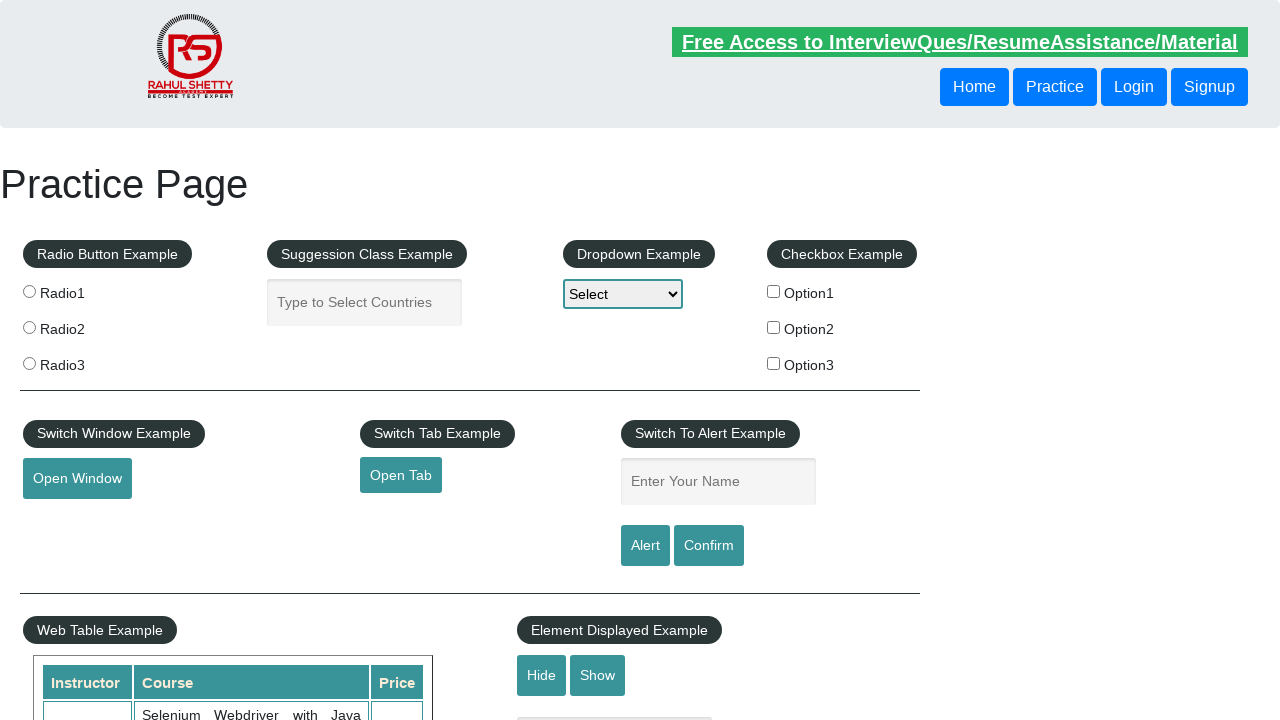

Checked checkbox label text: 
                     Option1
                
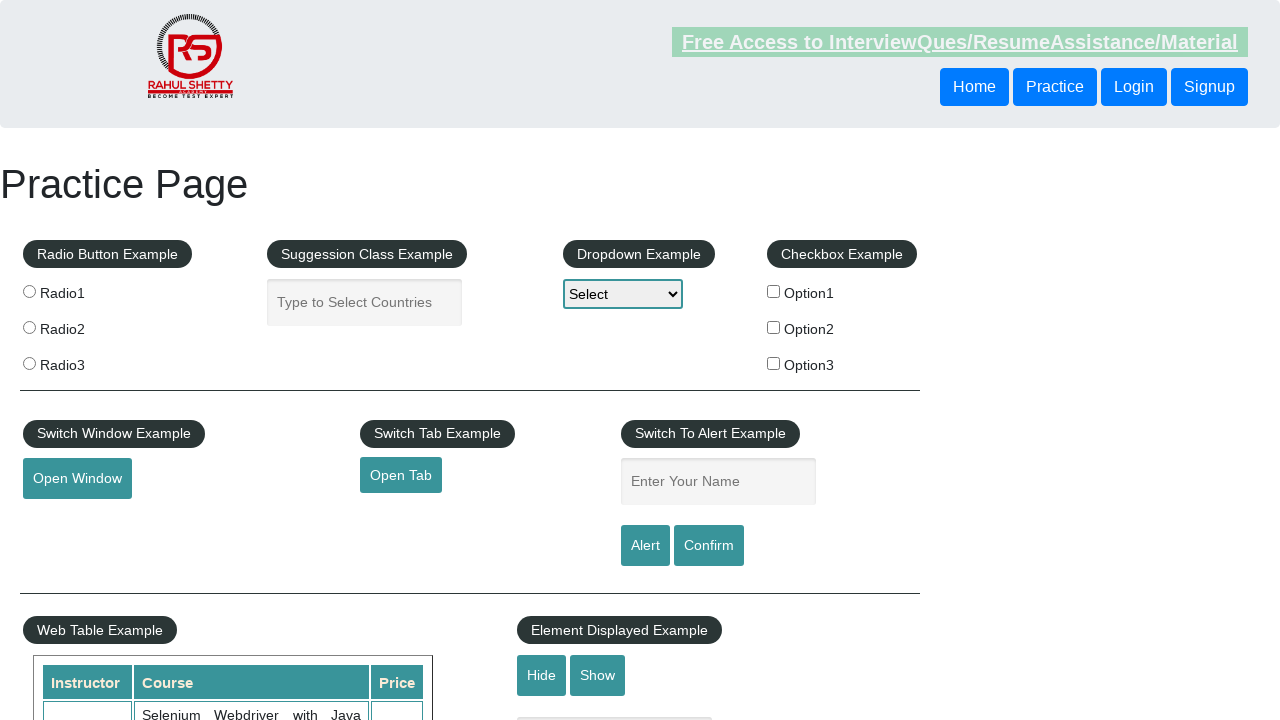

Checked checkbox label text: 
                     Option2
                
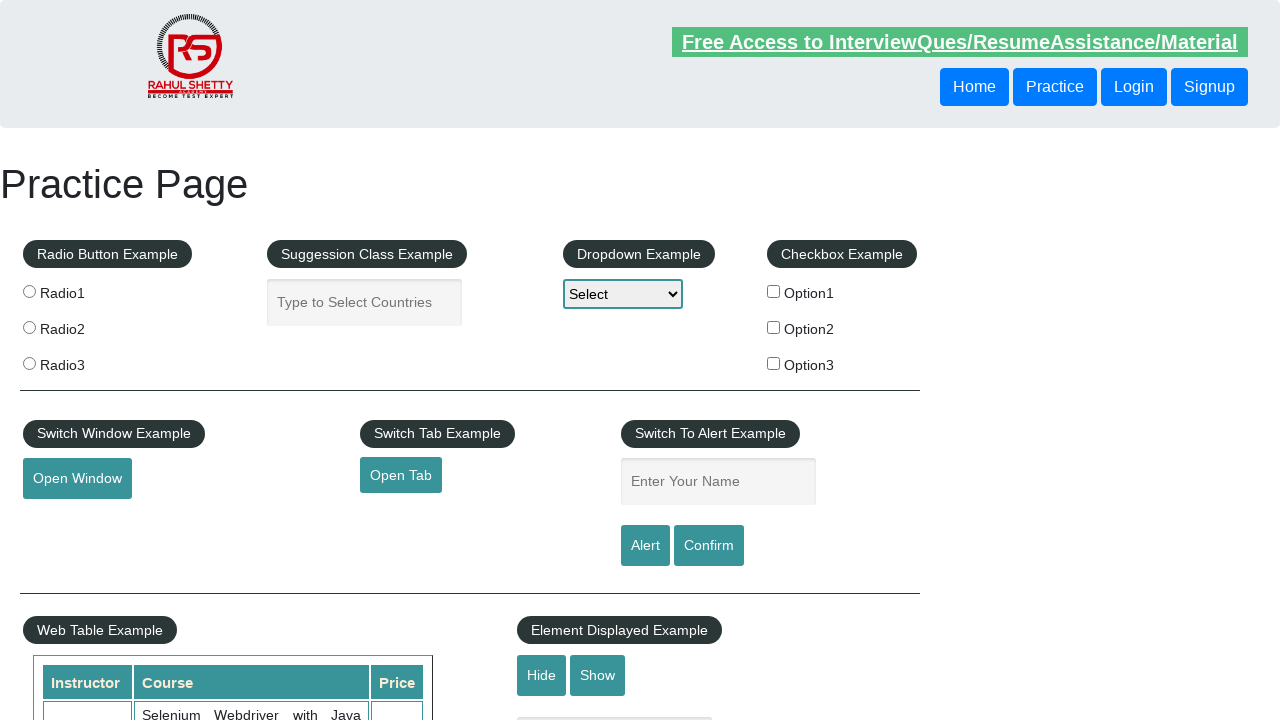

Checked checkbox label text: 
                     Option3
                
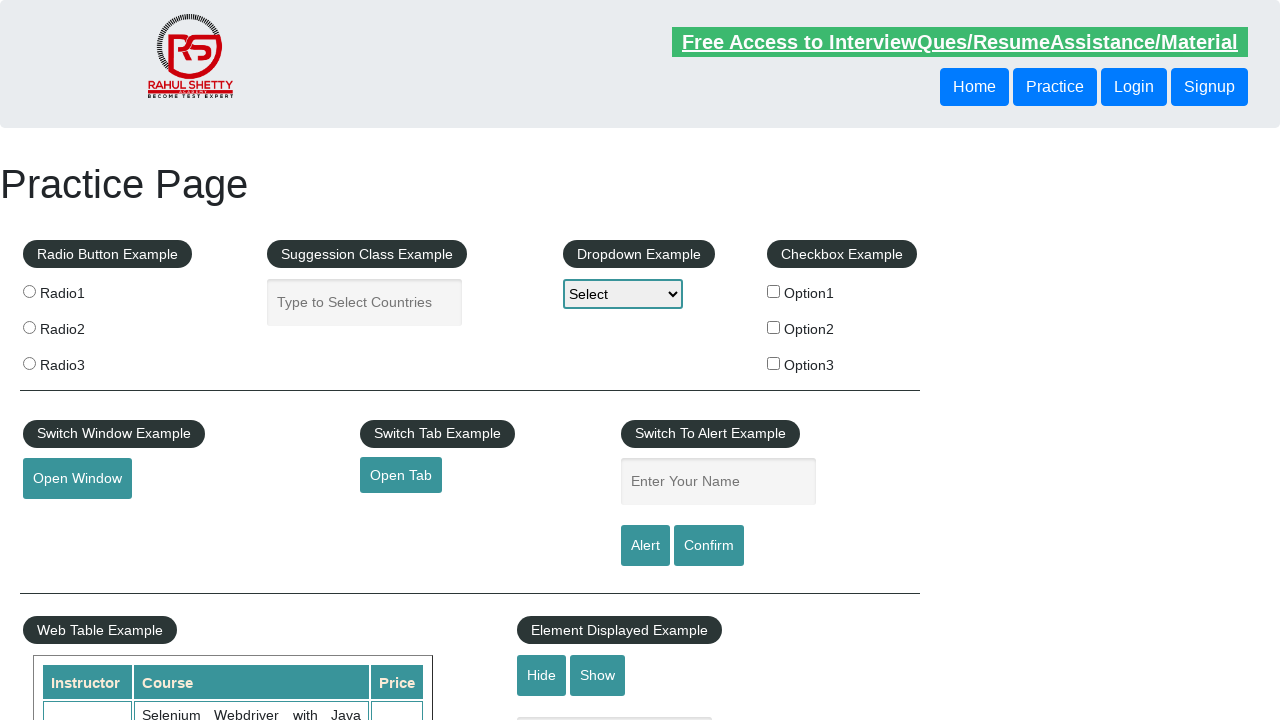

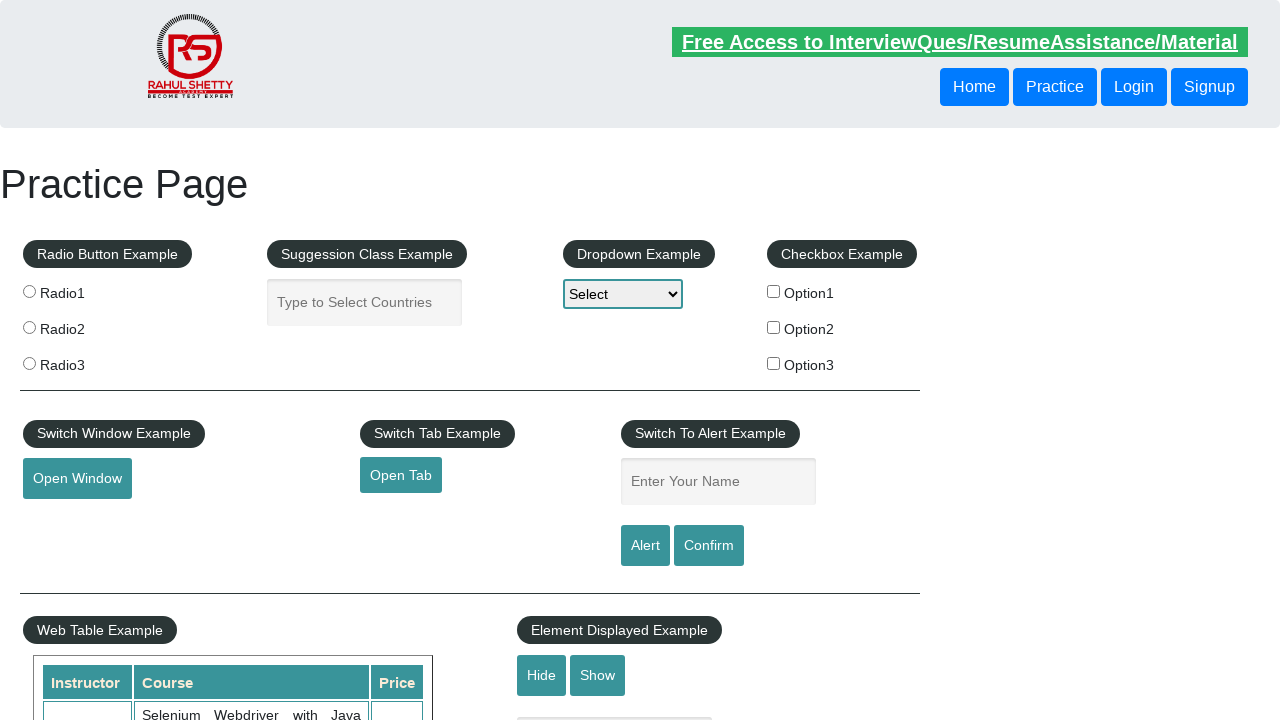